Tests email validation by entering an email with a short TLD and verifies the error message is displayed

Starting URL: https://magnific7.github.io/ET_test_challenge/

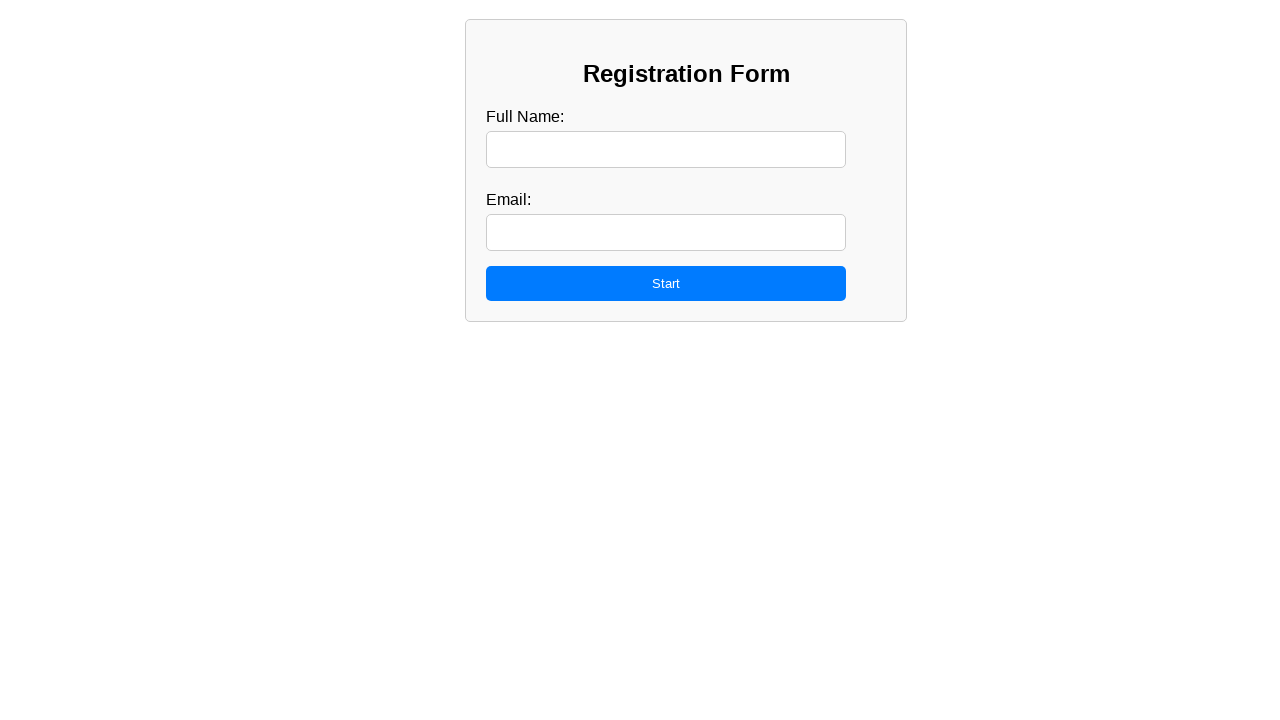

Filled candidate name field with 'Emily Brown' on #candidateName
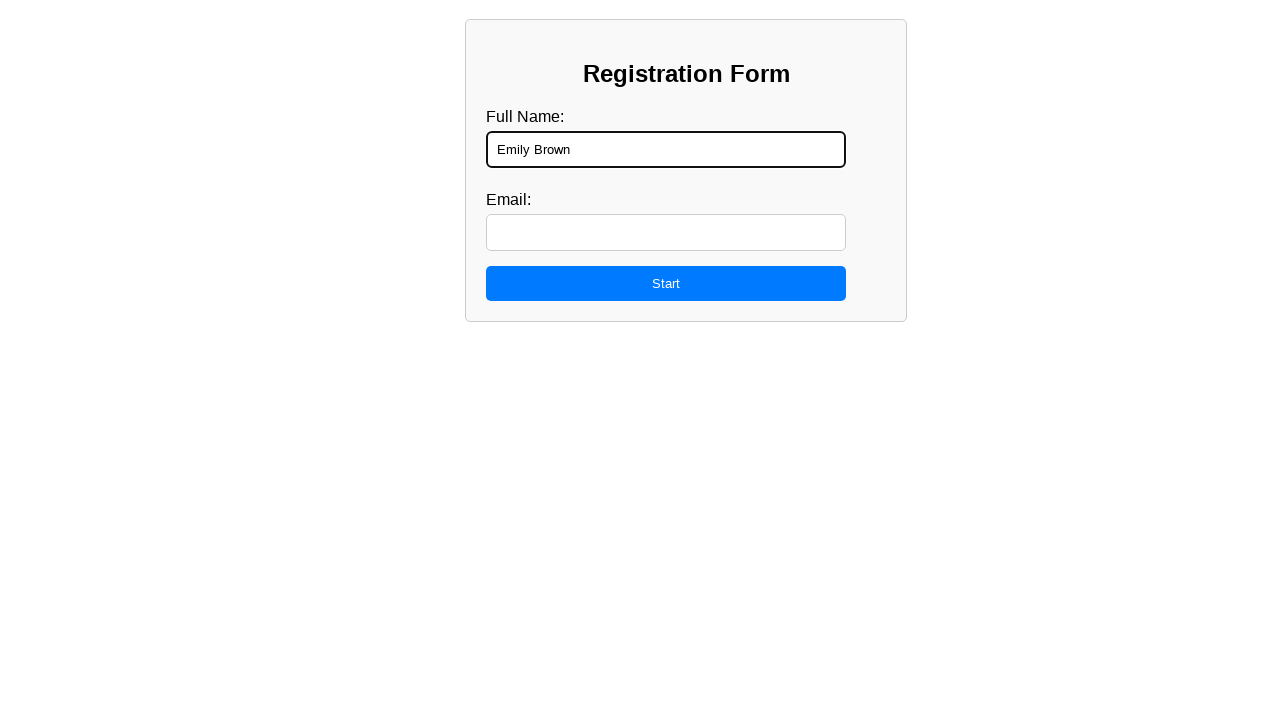

Filled candidate email field with 'emily.brown@example.com' on #candidateMail
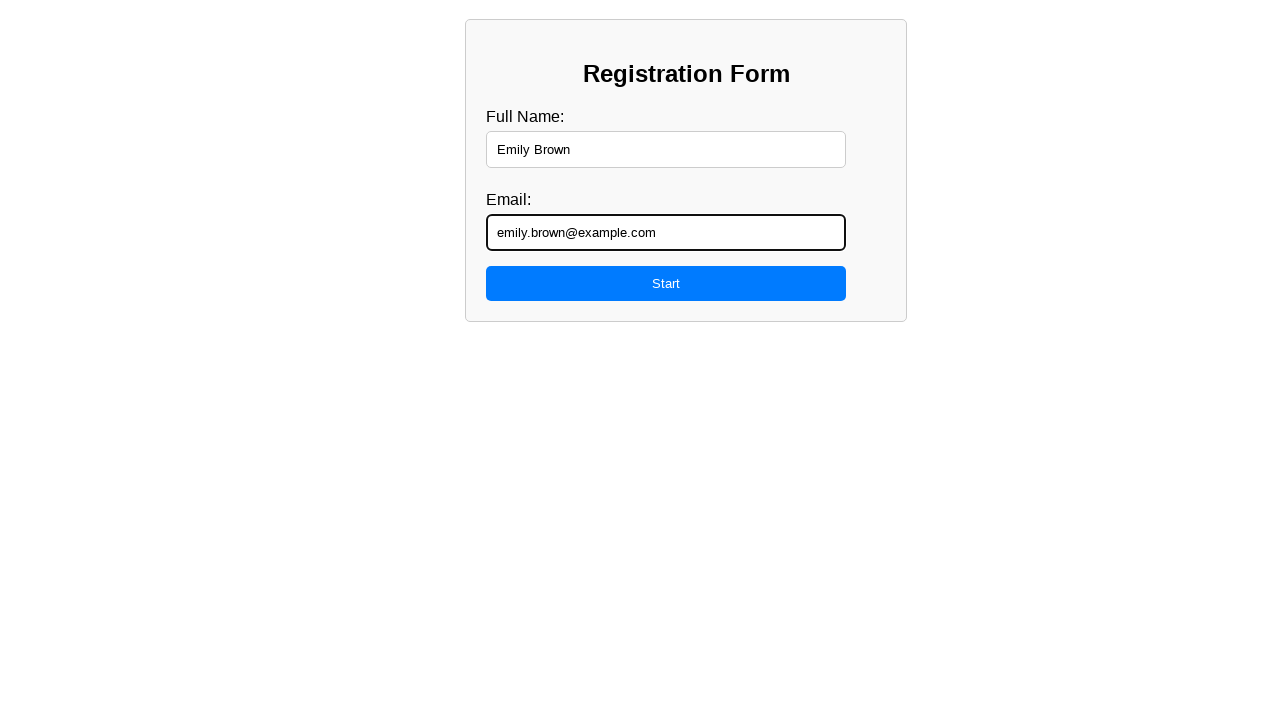

Clicked start button to begin the test at (666, 283) on #startButton
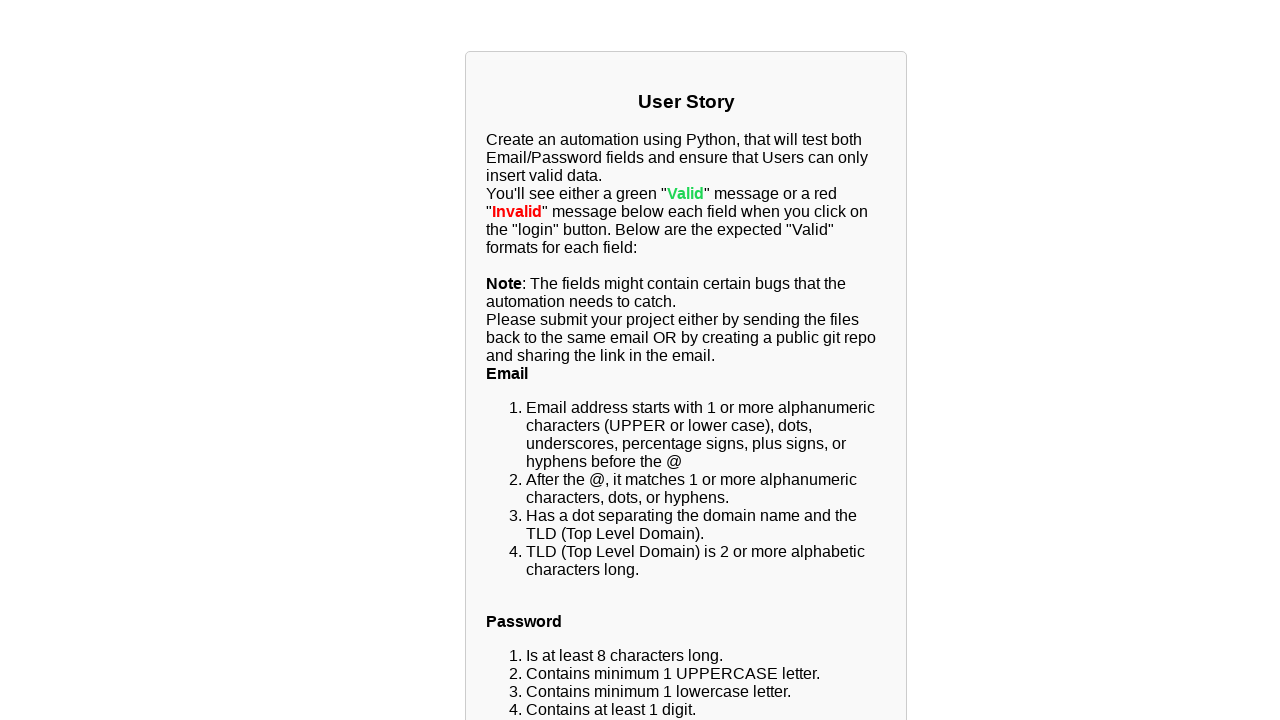

Login form appeared
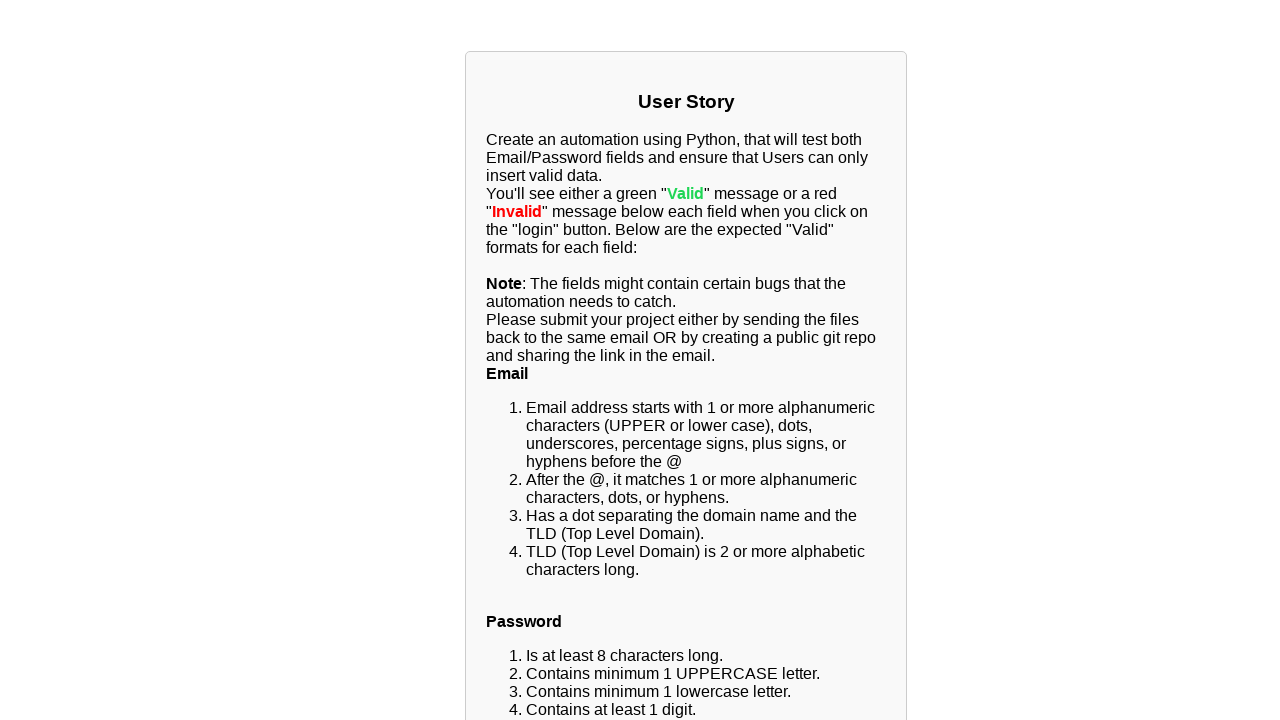

Filled email field with 'user@example.c' (short TLD for validation testing) on #email
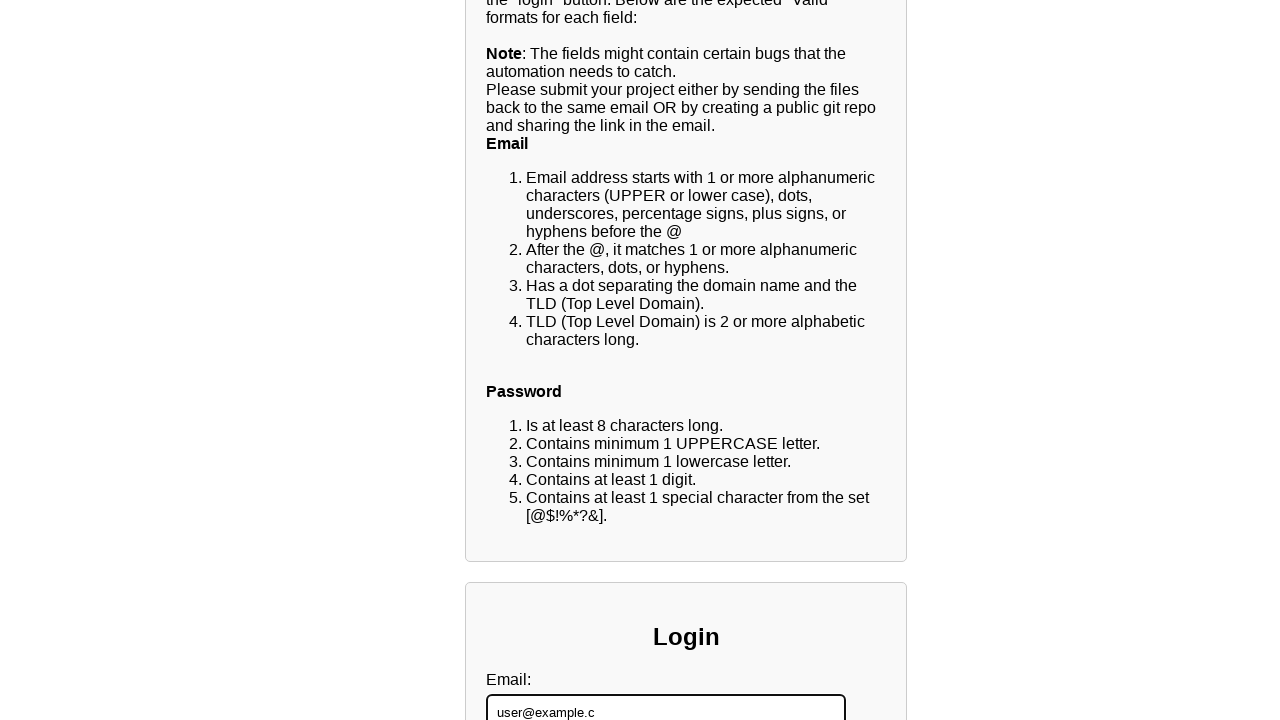

Filled password field with 'pw1' (short password for validation testing) on #password
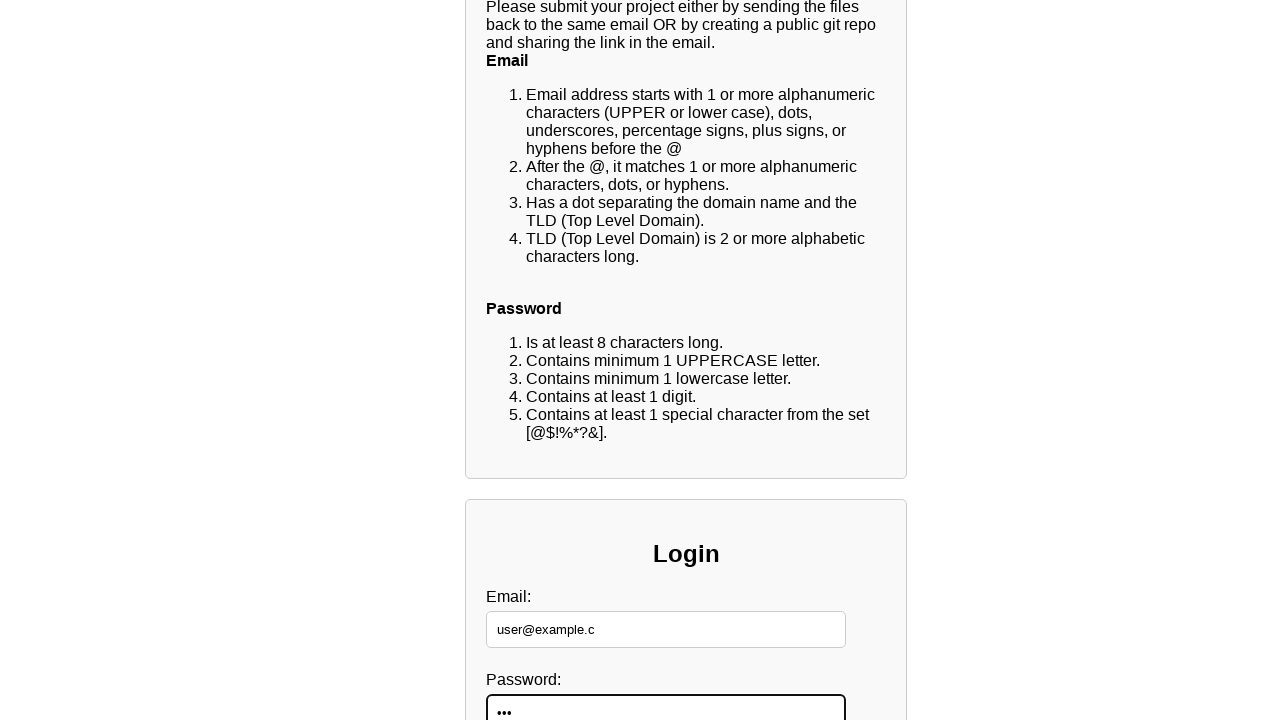

Clicked login button to submit form with invalid email at (666, 440) on input[type="button"][value="Login"]
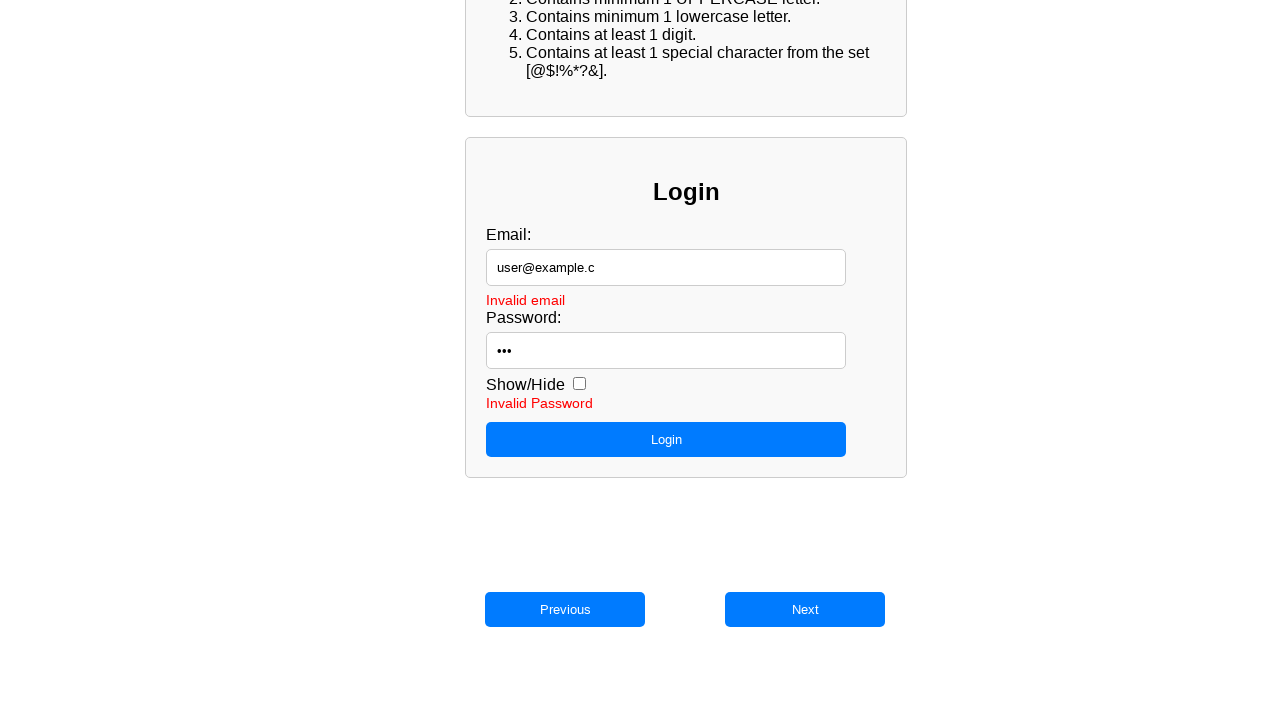

Email validation error message appeared
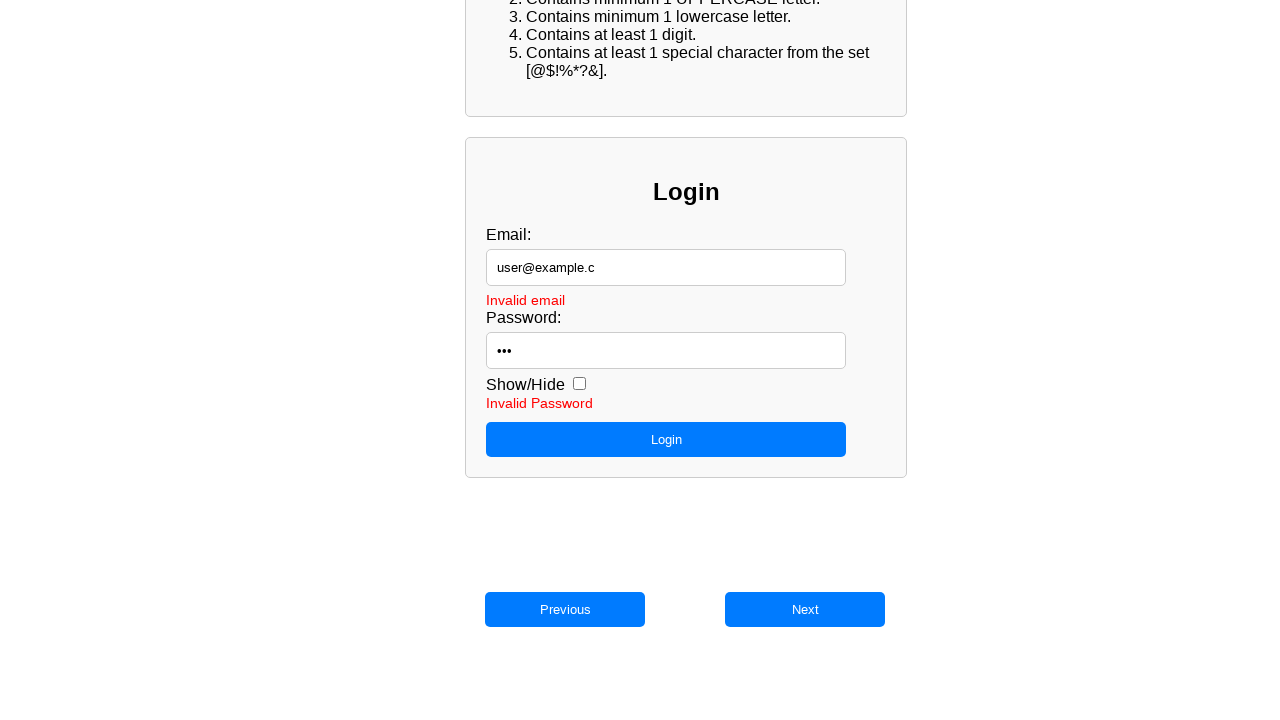

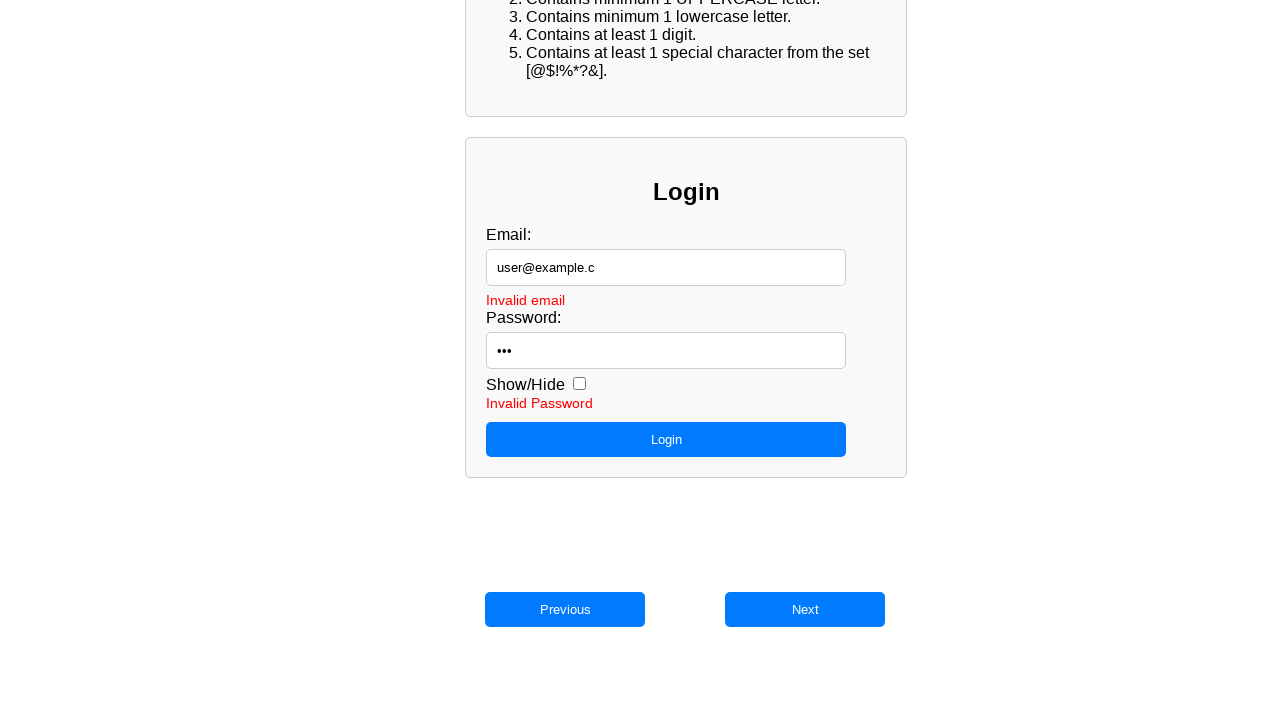